Tests sorting a data table with class attributes in descending order by clicking the dues column header twice

Starting URL: http://the-internet.herokuapp.com/tables

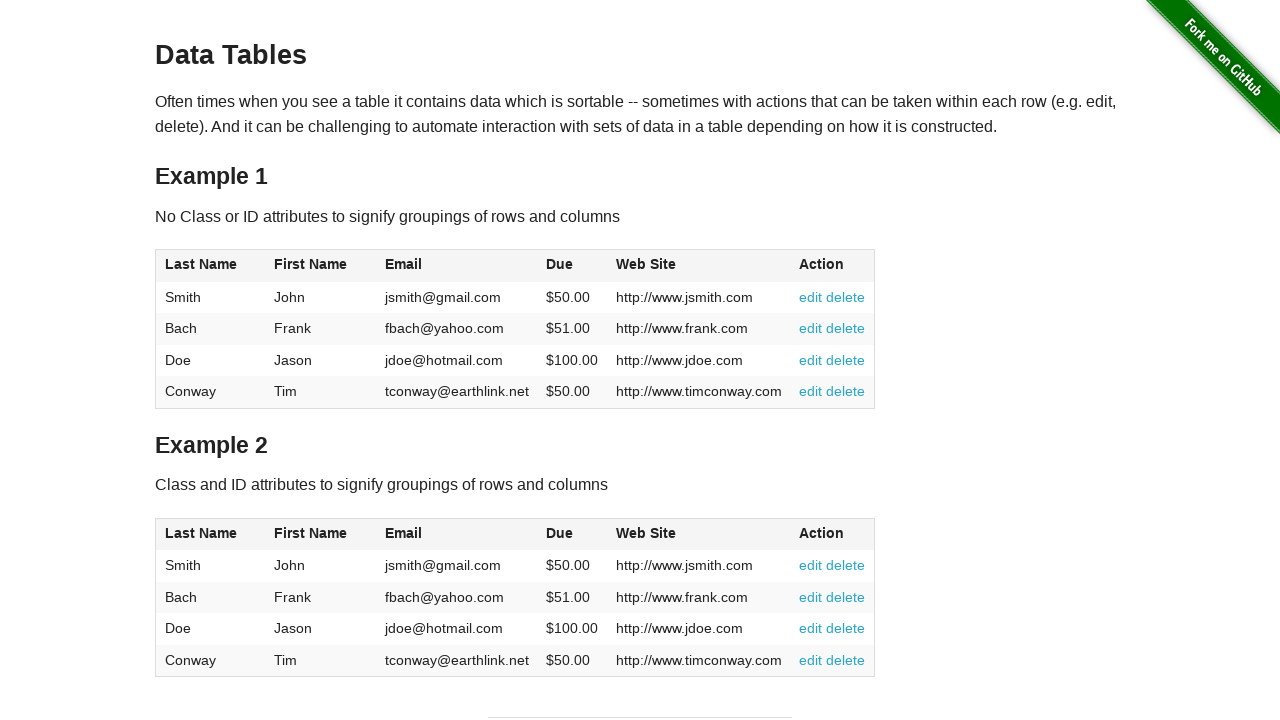

Clicked dues column header to sort ascending at (560, 533) on #table2 thead .dues
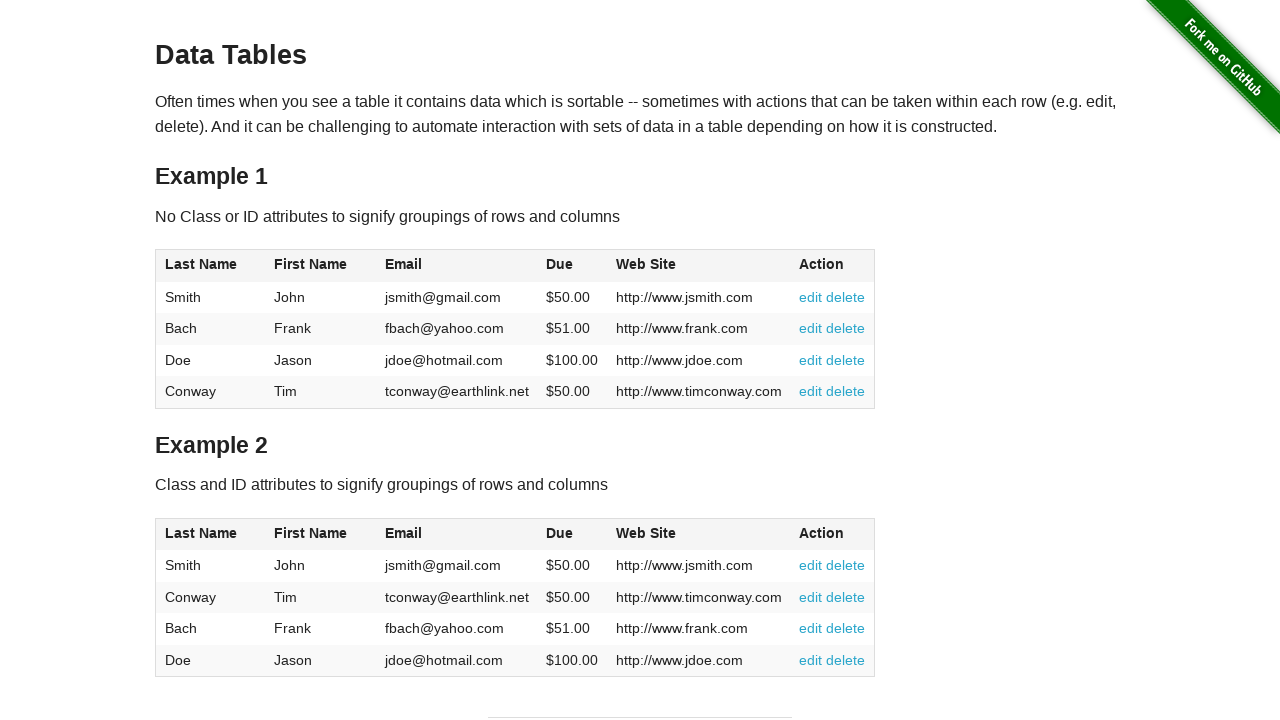

Clicked dues column header again to sort descending at (560, 533) on #table2 thead .dues
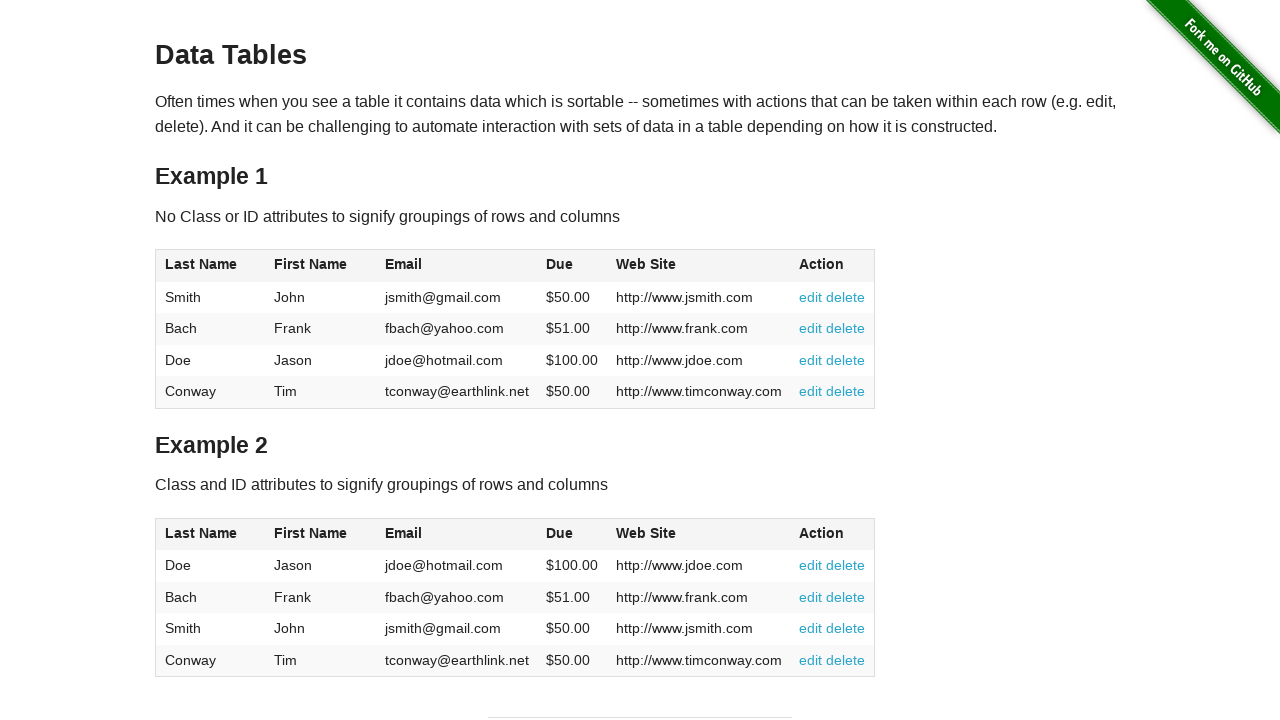

Table data loaded with dues column sorted in descending order
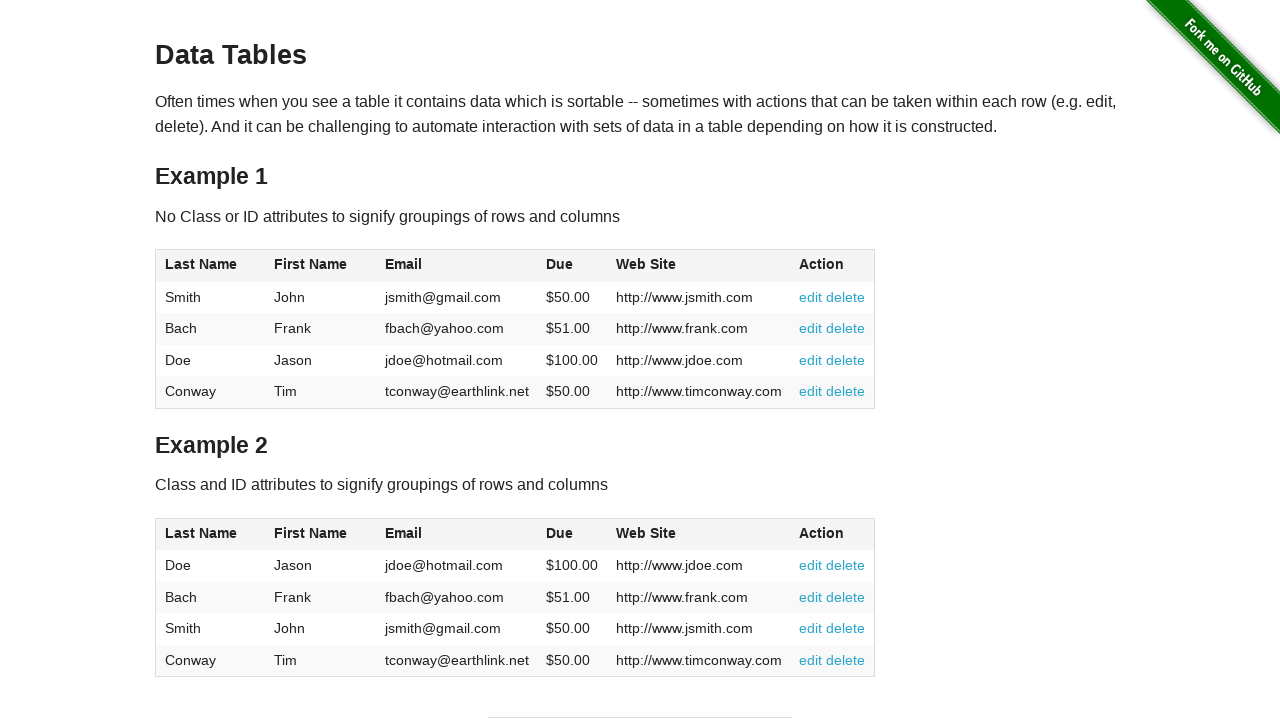

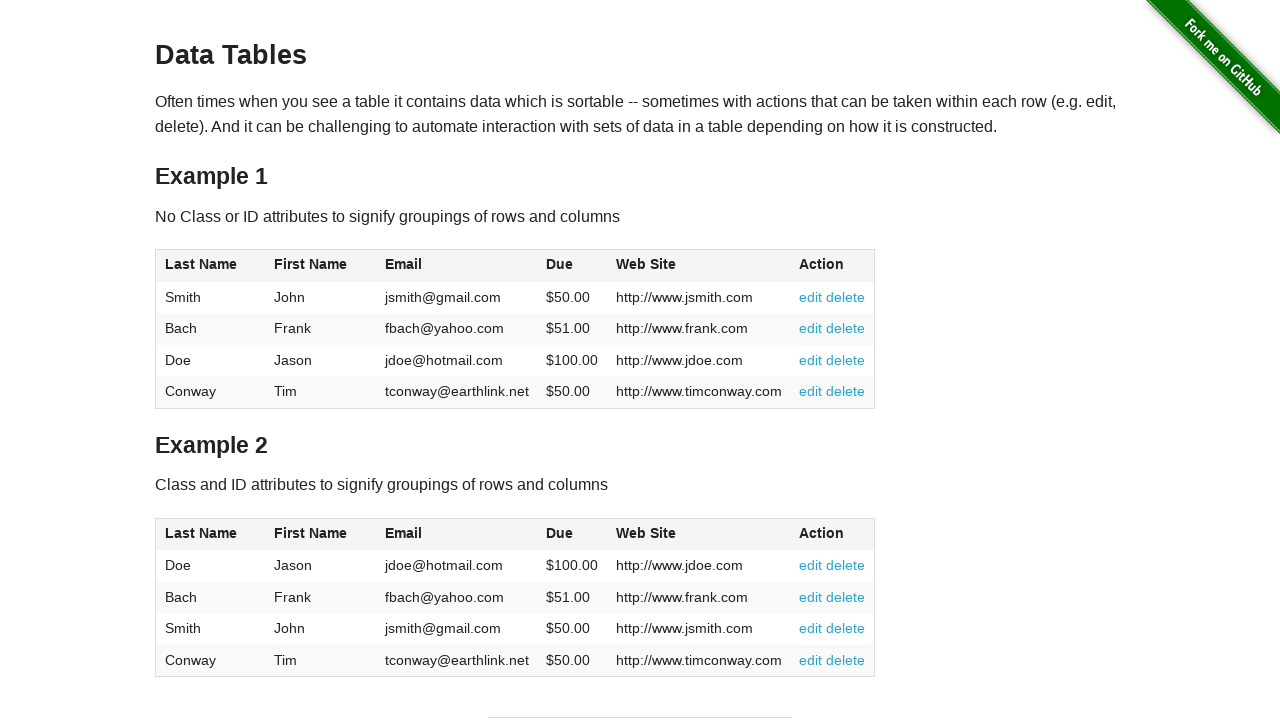